Tests table handling on a practice page by locating a product table and verifying its structure including rows and columns are accessible.

Starting URL: http://qaclickacademy.com/practice.php

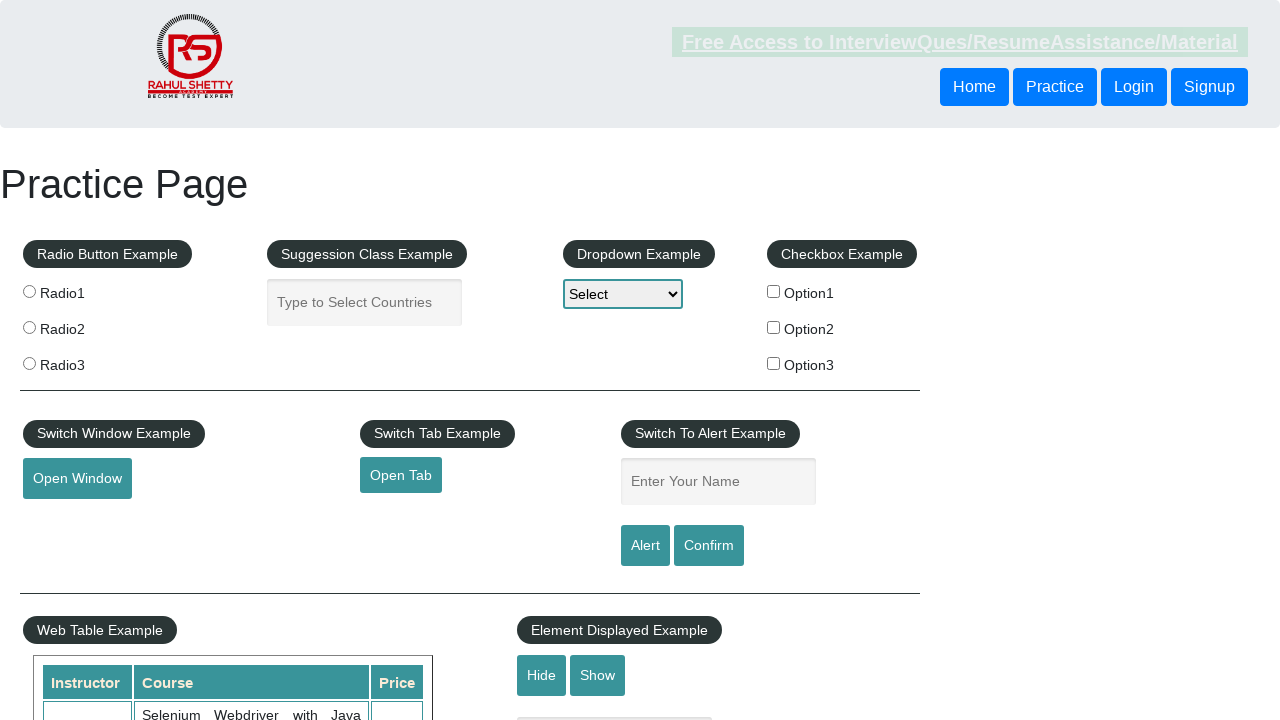

Waited for product table to be visible
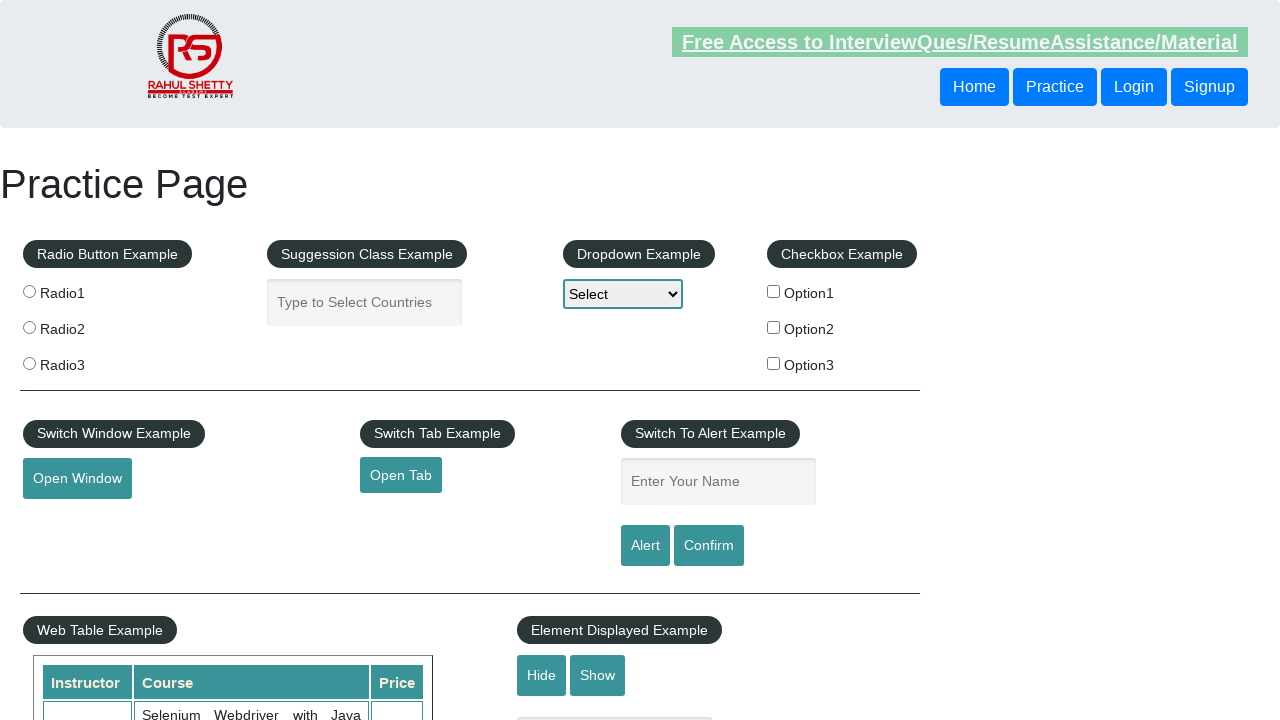

Located product table element
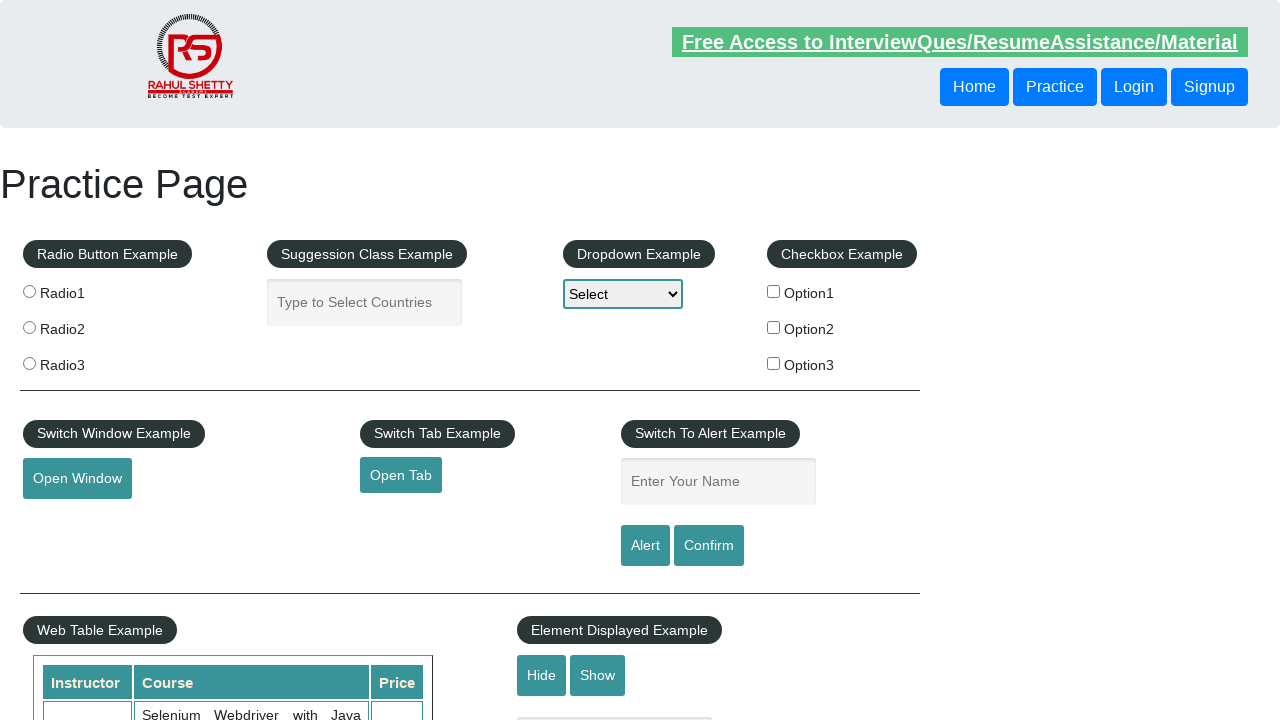

Located all table rows
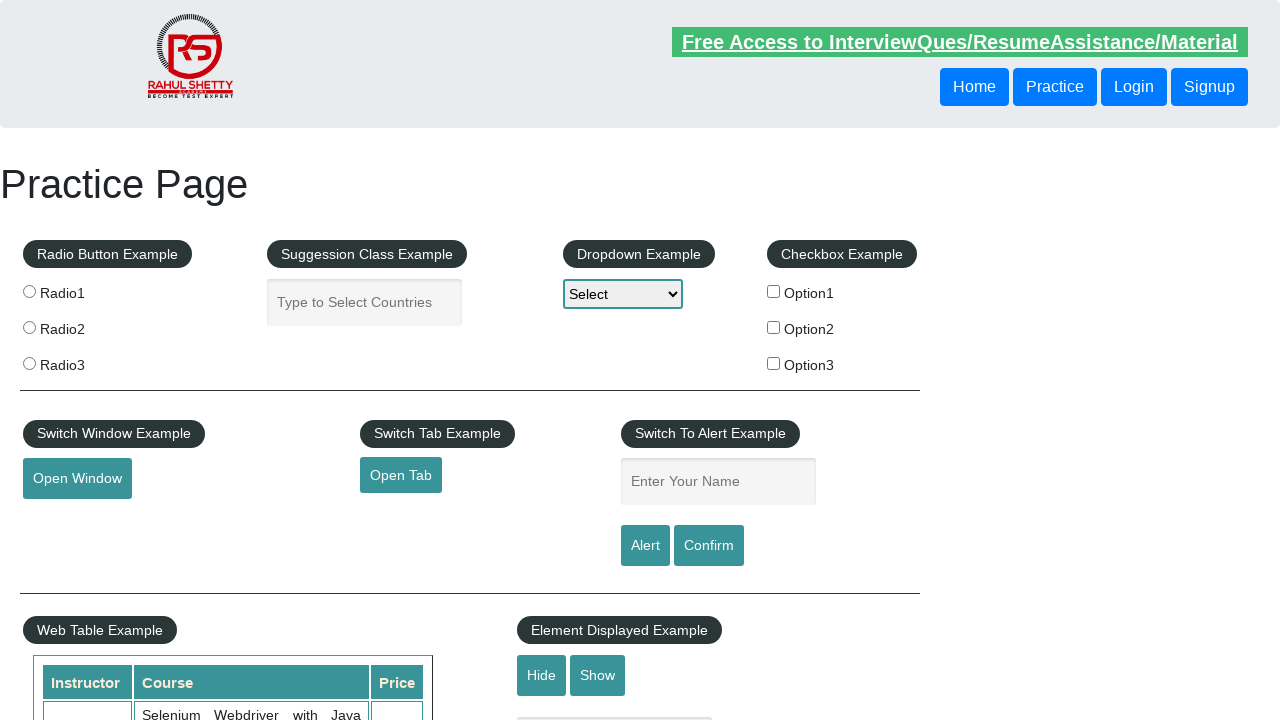

Verified first table row is available
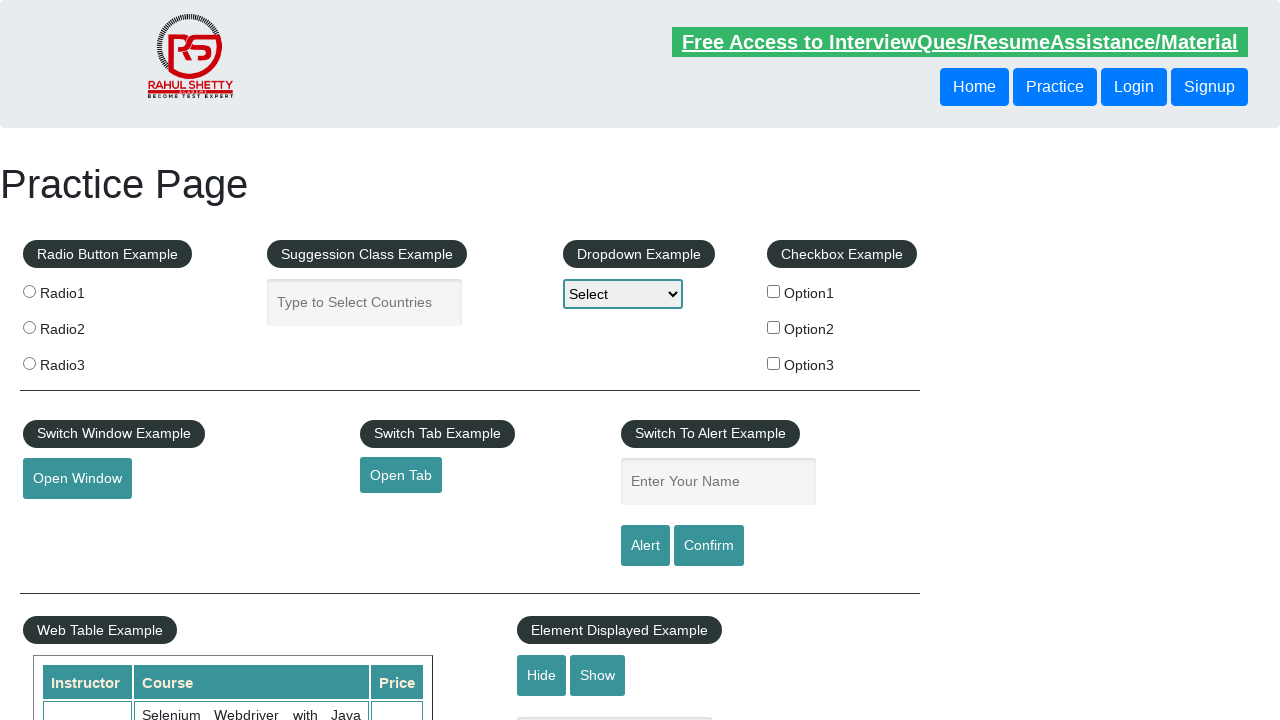

Located cells in second data row
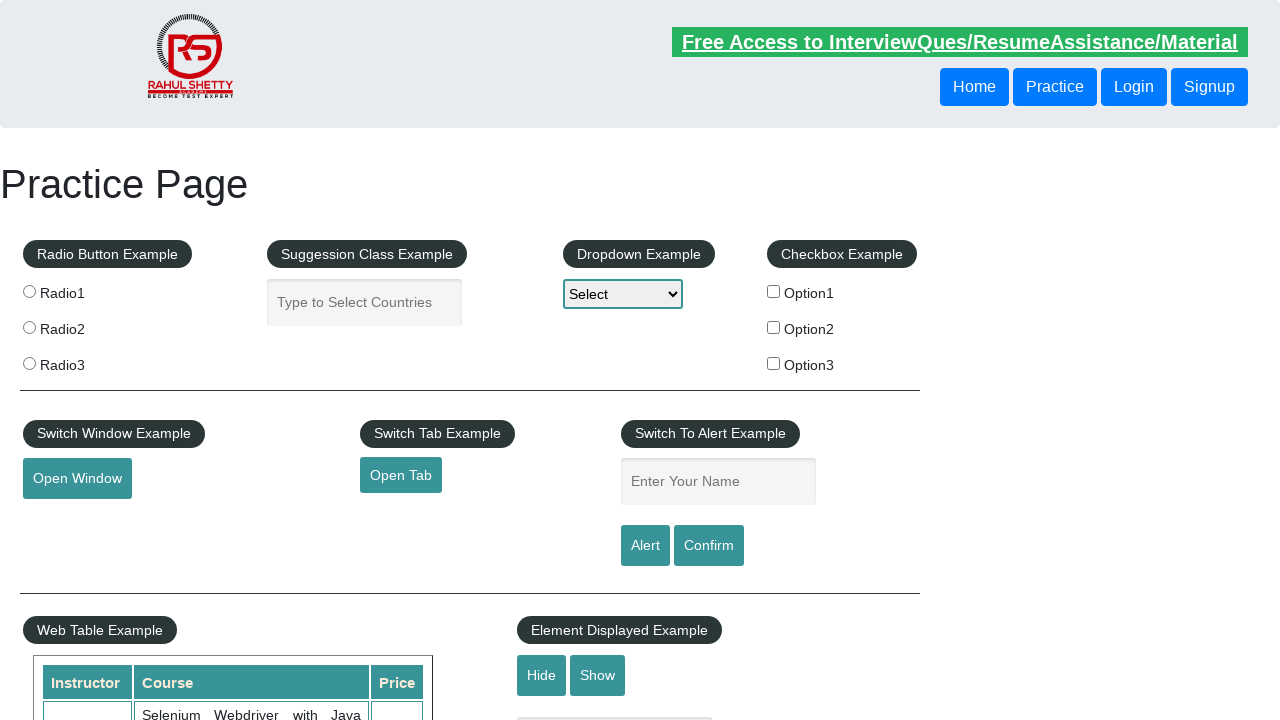

Verified first cell in second data row is accessible
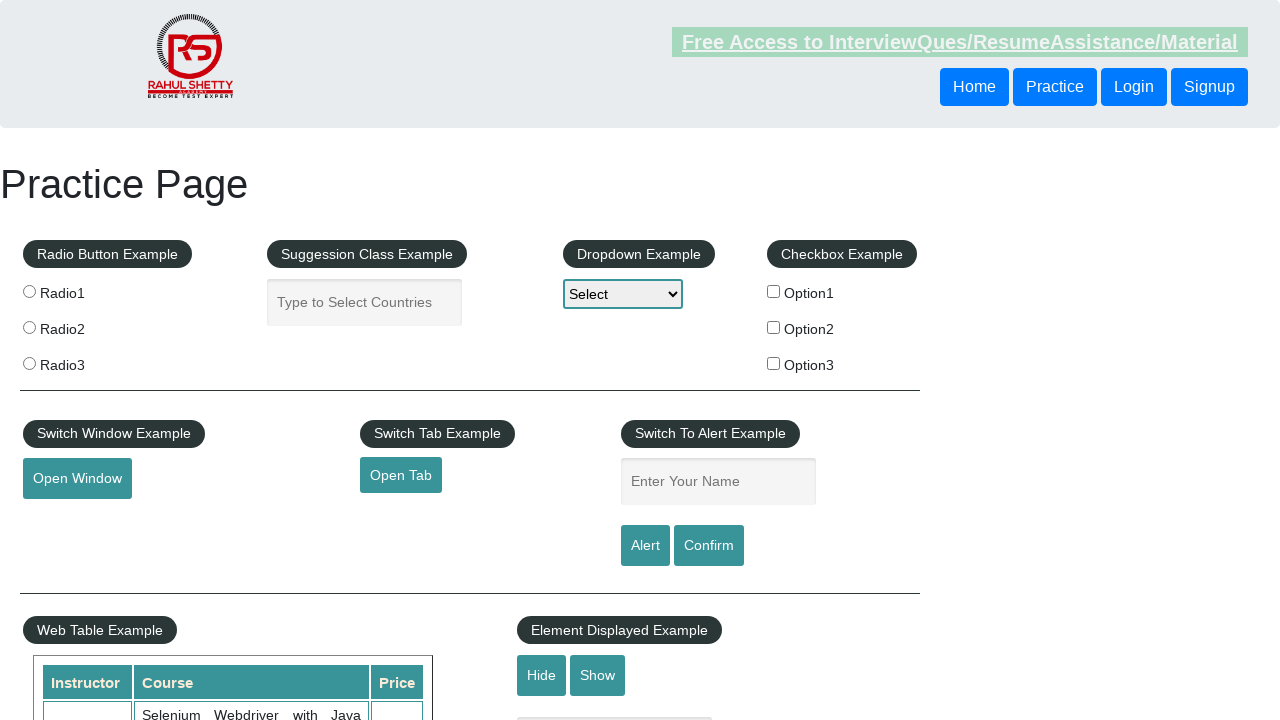

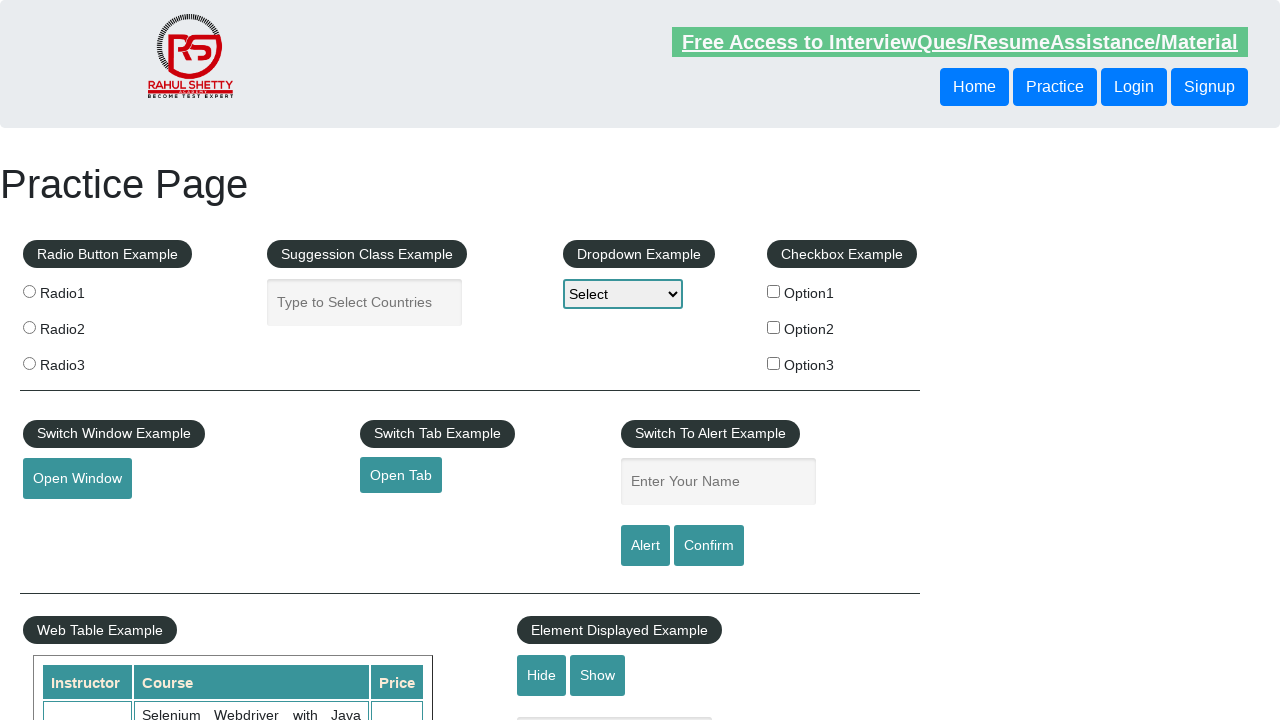